Tests navigation to the Selenide wiki page, finding the Soft Assertions section, and verifying JUnit5 example code is present

Starting URL: https://github.com/selenide/selenide

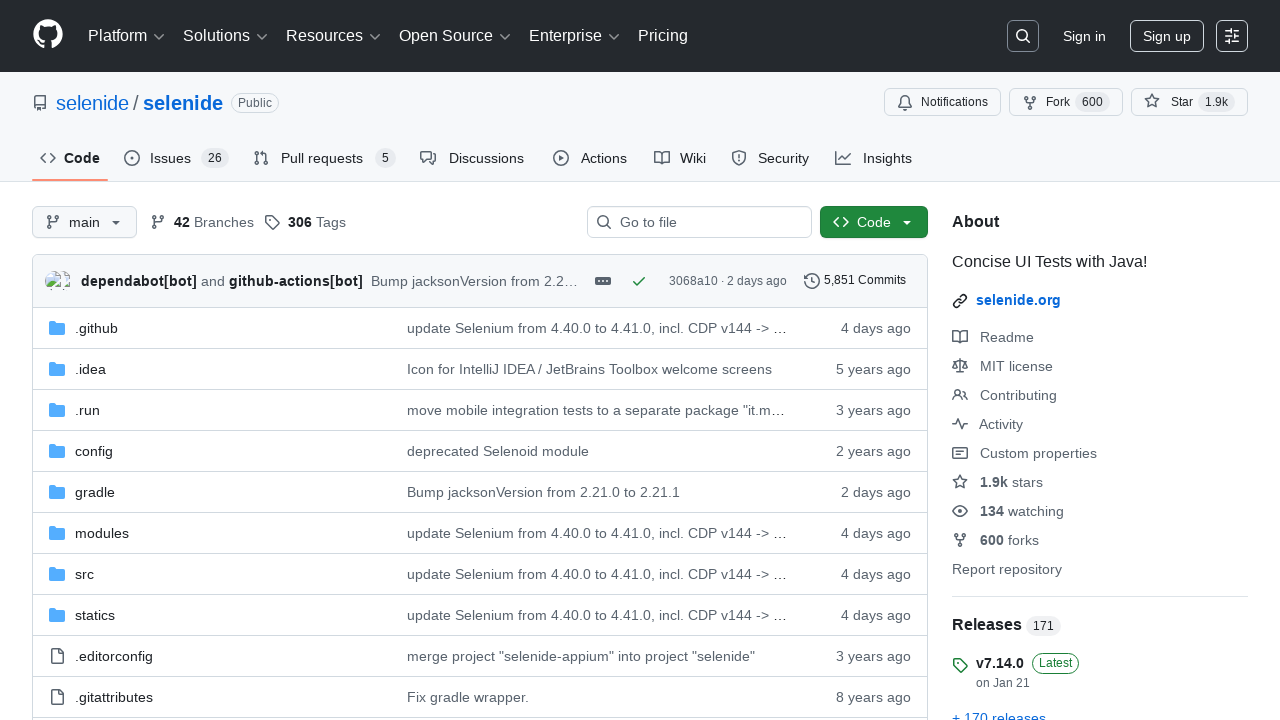

Clicked on Wiki tab at (692, 158) on [data-content='Wiki']
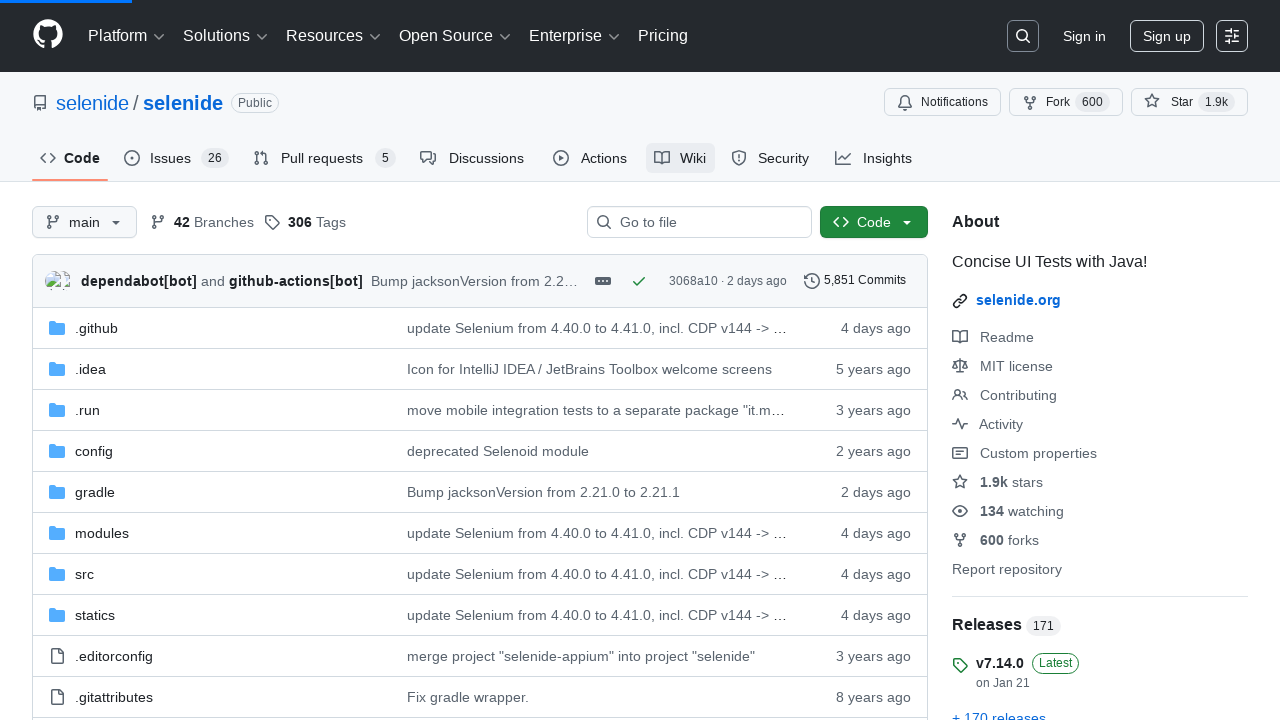

Clicked on Soft assertions link in chapters section at (116, 360) on text=Soft assertions
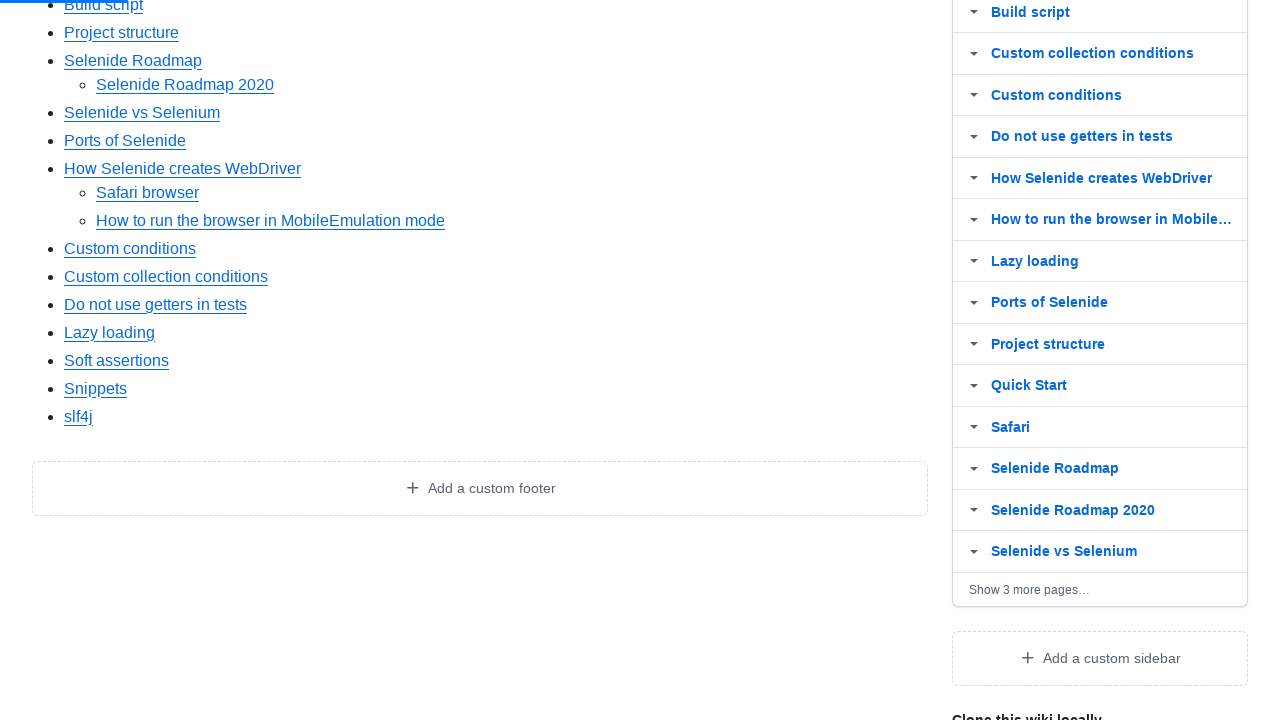

JUnit5 example code with @ExtendWith annotation is present
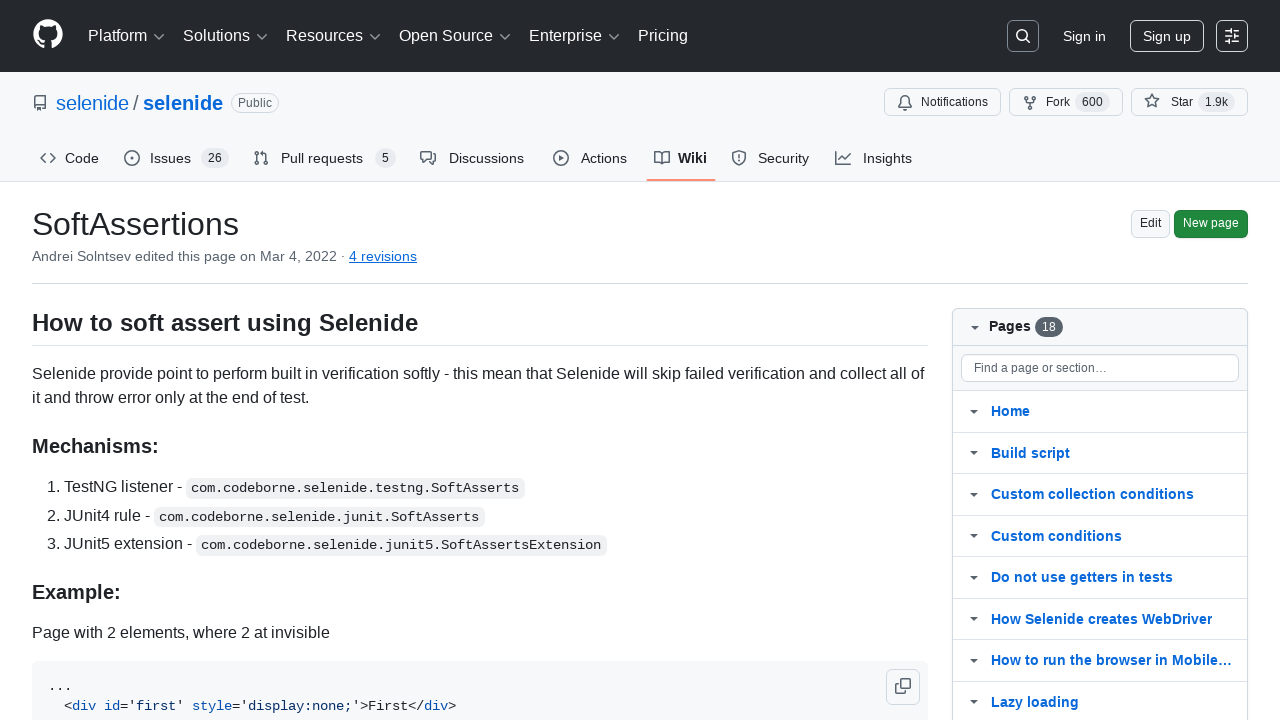

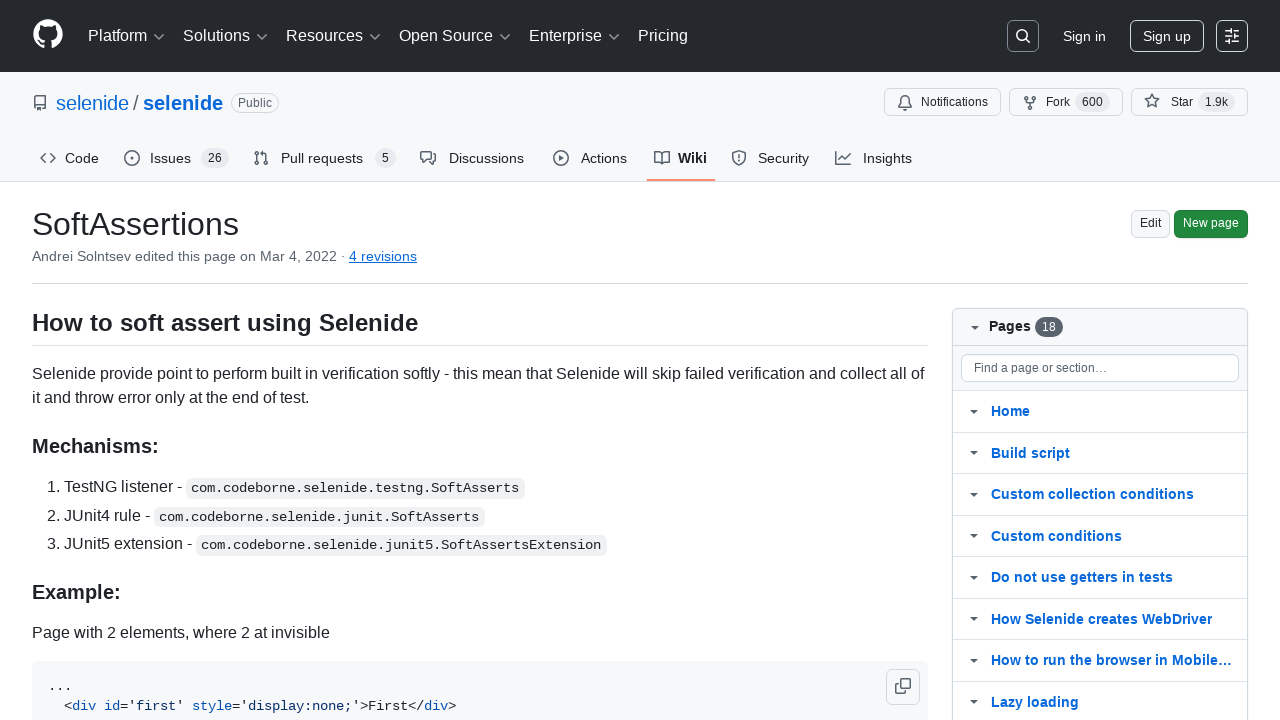